Tests table interaction on a Selenium practice page by clicking checkboxes and links within table rows using XPath navigation (preceding-sibling and following-sibling selectors).

Starting URL: https://seleniumpractise.blogspot.com/2021/08/

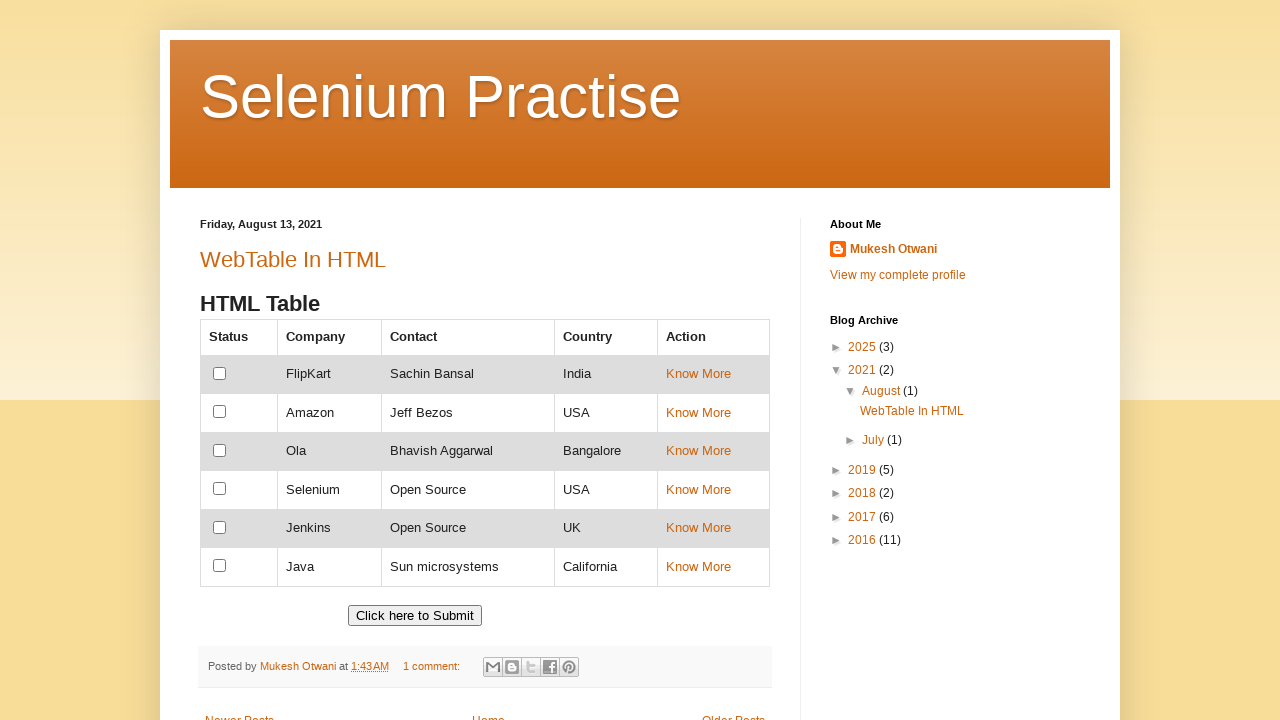

Table loaded successfully
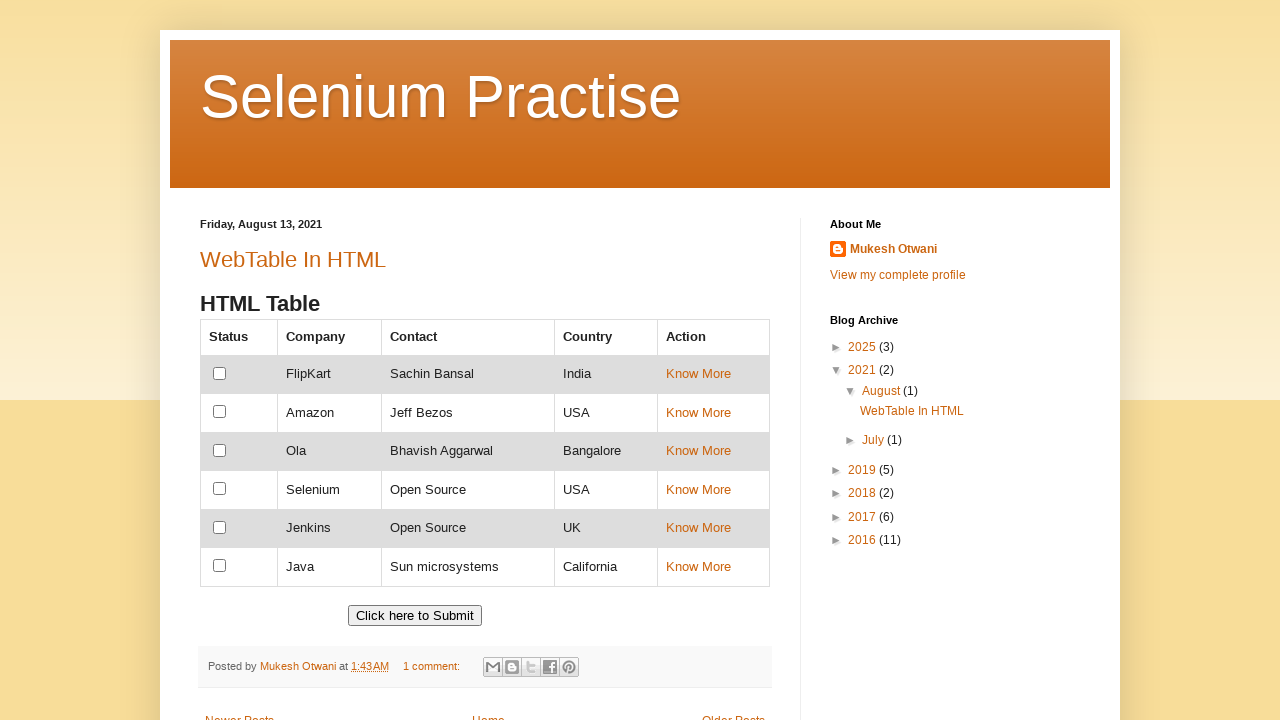

Clicked checkbox in Selenium row using preceding-sibling selector at (220, 489) on xpath=//table//tbody//tr//td[text()='Selenium']//preceding-sibling::td//input
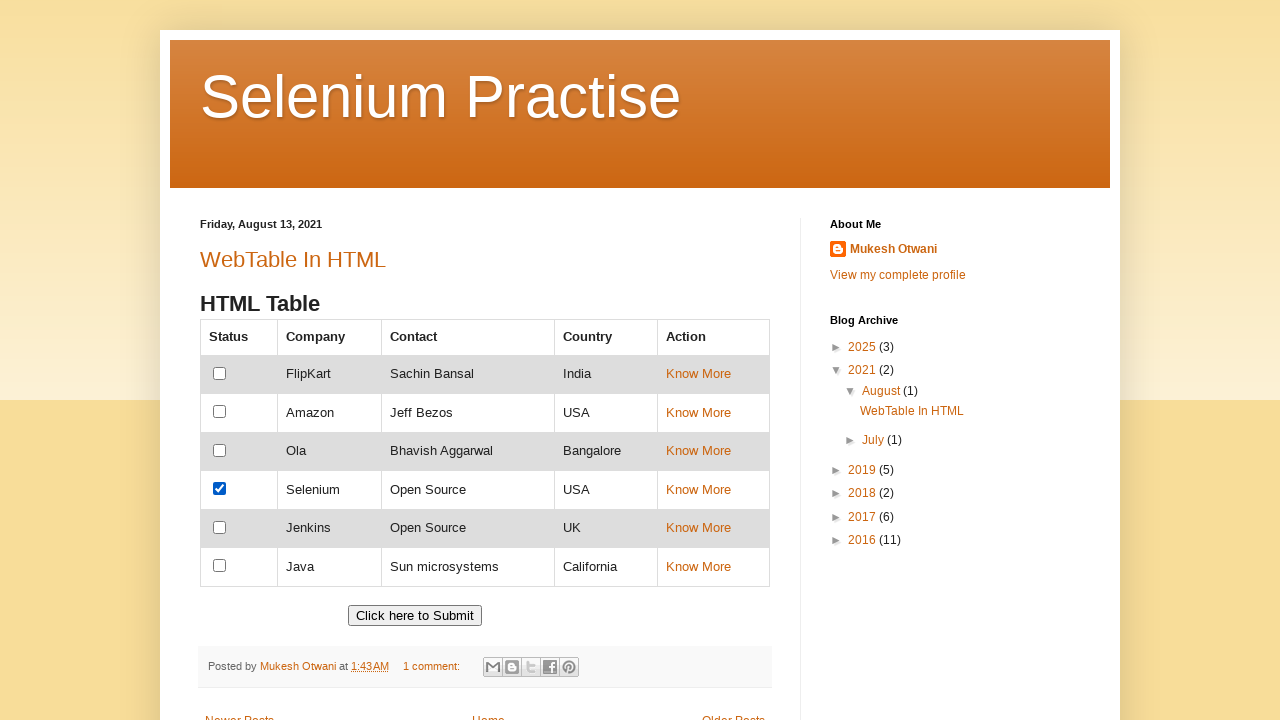

Clicked second input element in Selenium row using following-sibling selector at (220, 527) on xpath=//table//tbody//tr//td[text()='Selenium']//following::td[4]//input
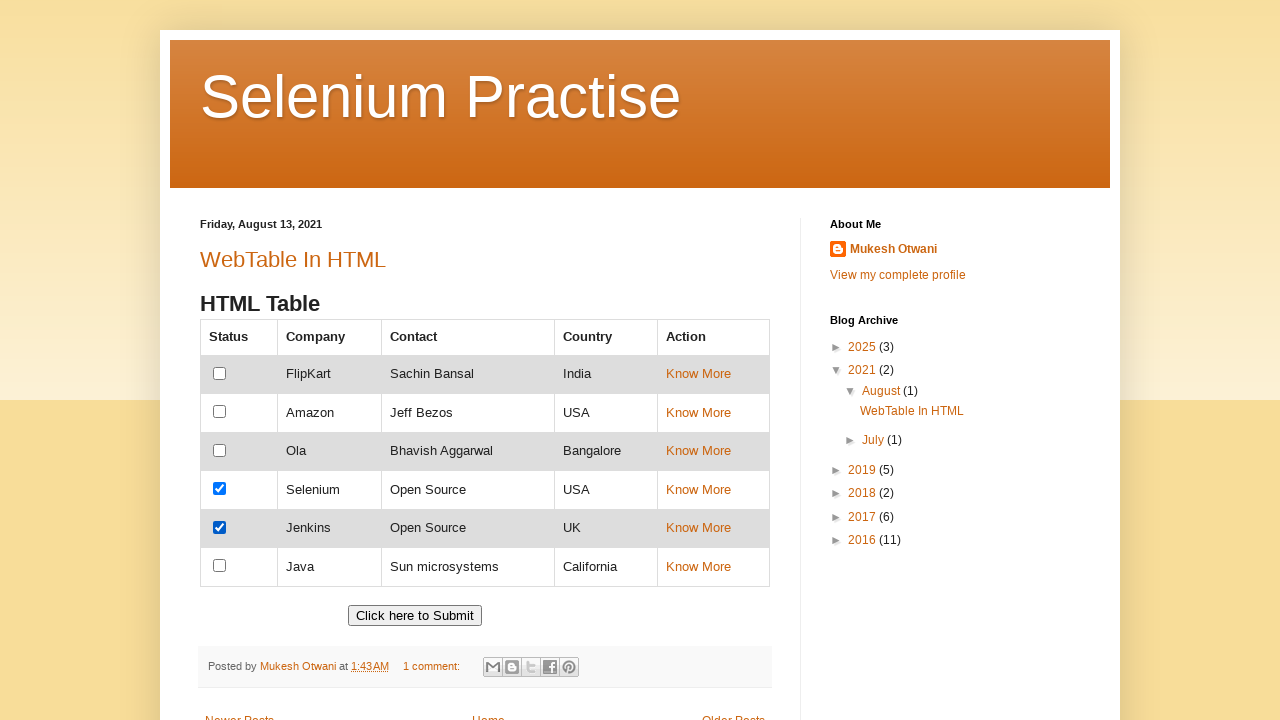

Clicked link in Selenium row using following-sibling selector at (698, 489) on xpath=//table//tbody//tr//td[text()='Selenium']//following-sibling::td[3]//a
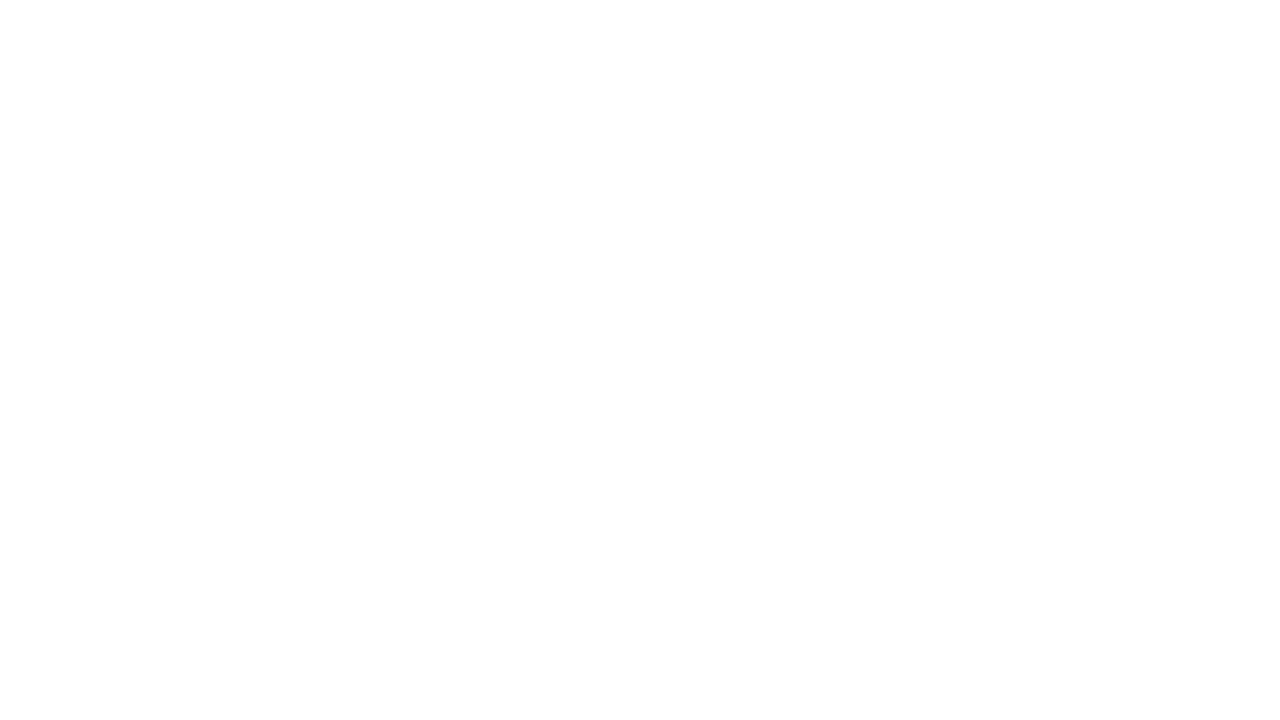

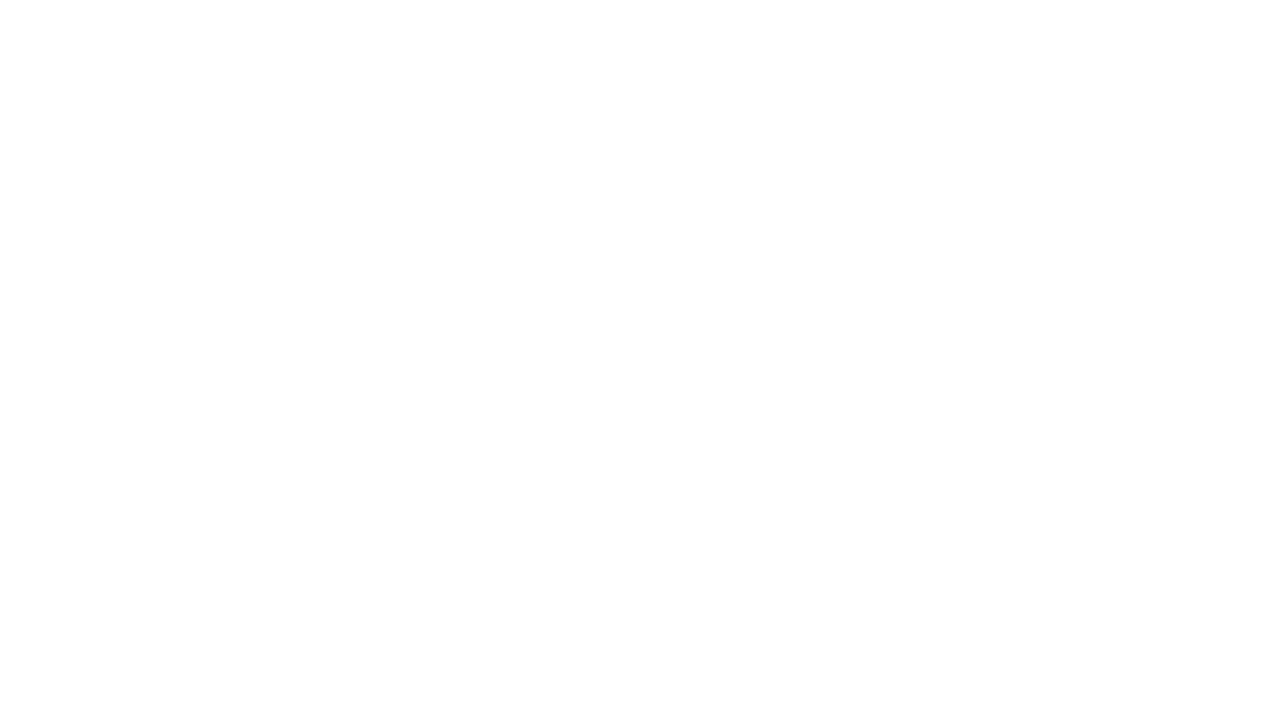